Tests a complete flight booking workflow on BlazeDemo, including searching for flights, selecting a flight, entering passenger details, and completing the purchase

Starting URL: https://blazedemo.com/

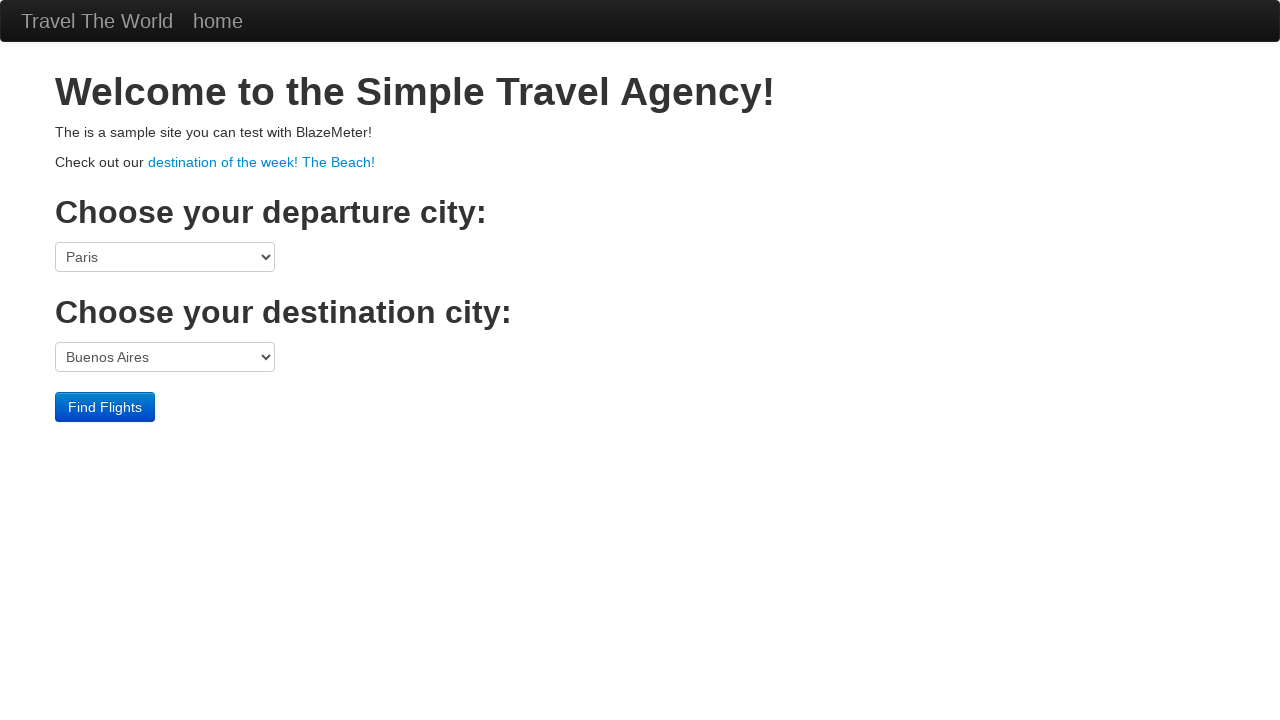

Selected Philadelphia as departure city on select[name='fromPort']
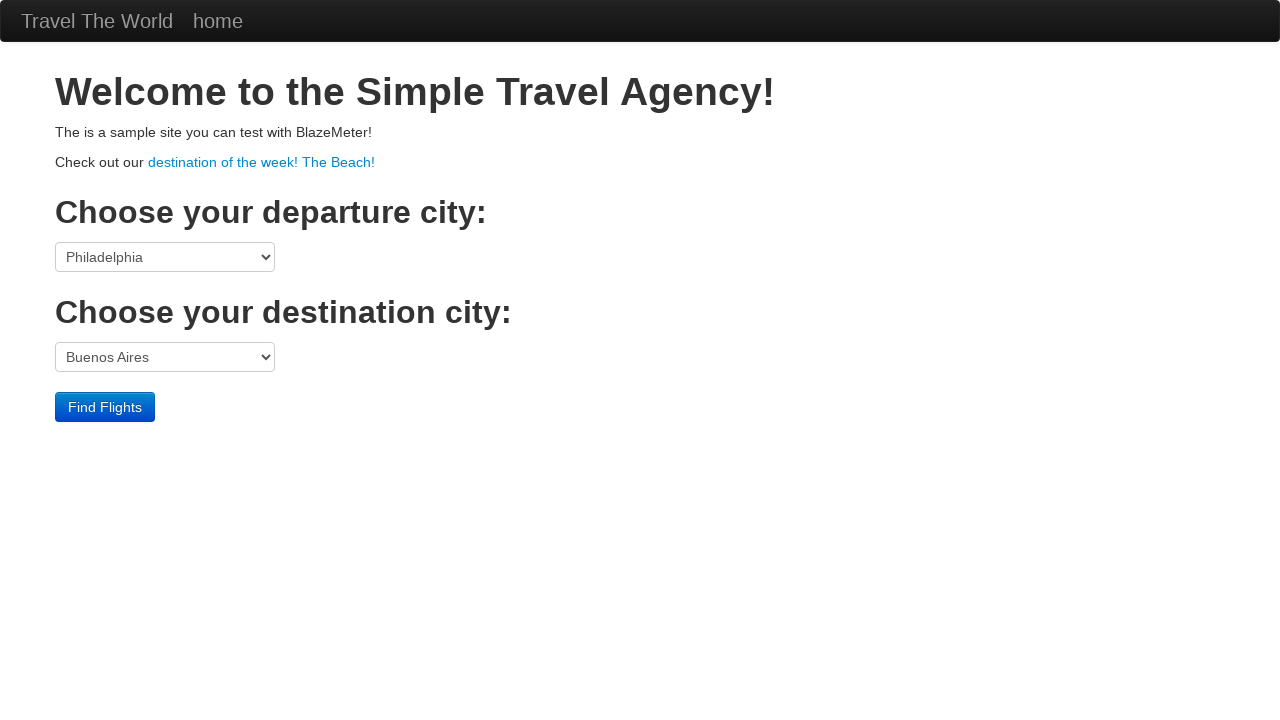

Selected Rome as destination city on select[name='toPort']
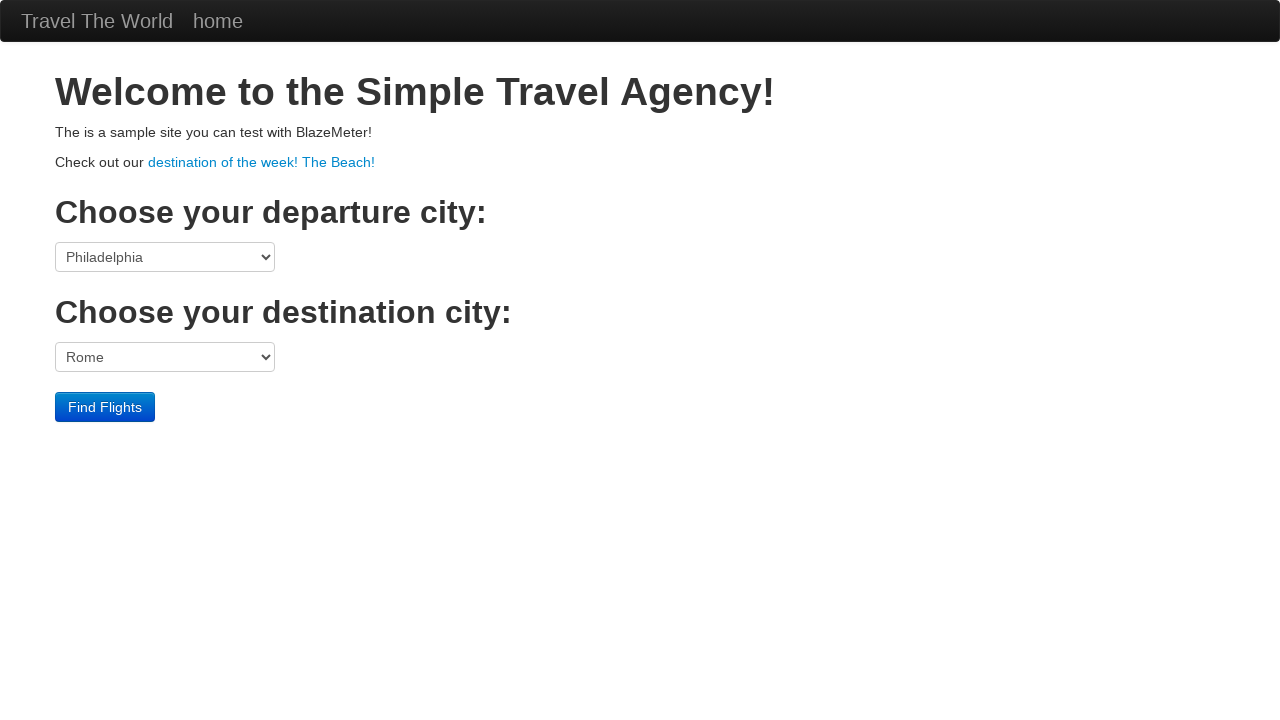

Clicked Find Flights button to search for available flights at (105, 407) on input.btn.btn-primary
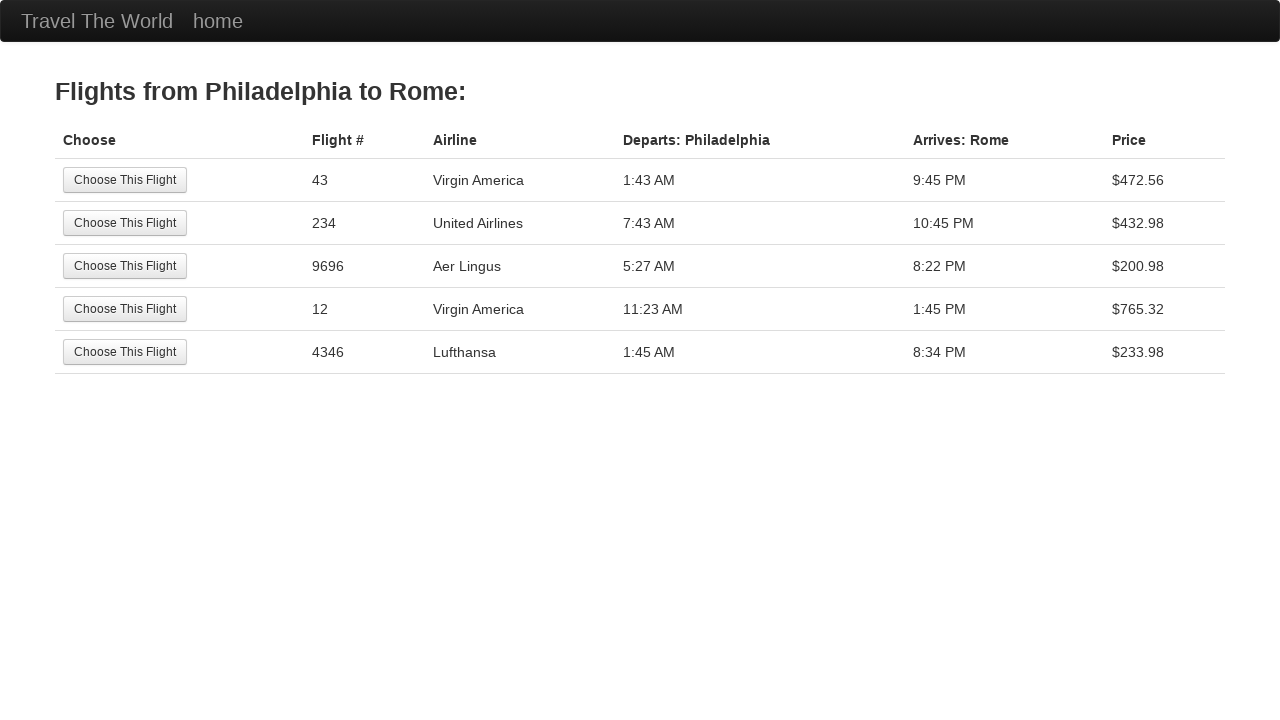

Selected the second flight option from search results at (125, 223) on (//input[@class='btn btn-small'])[2]
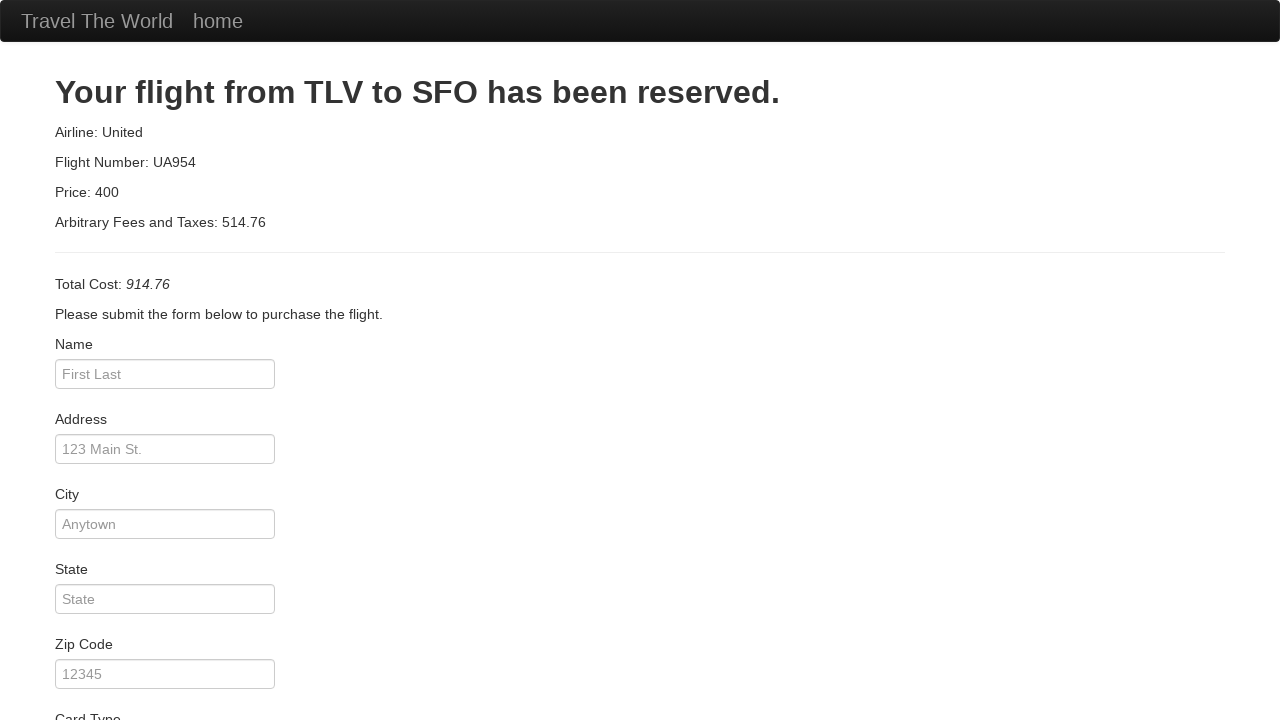

Filled passenger name as 'Somesh' on input#inputName
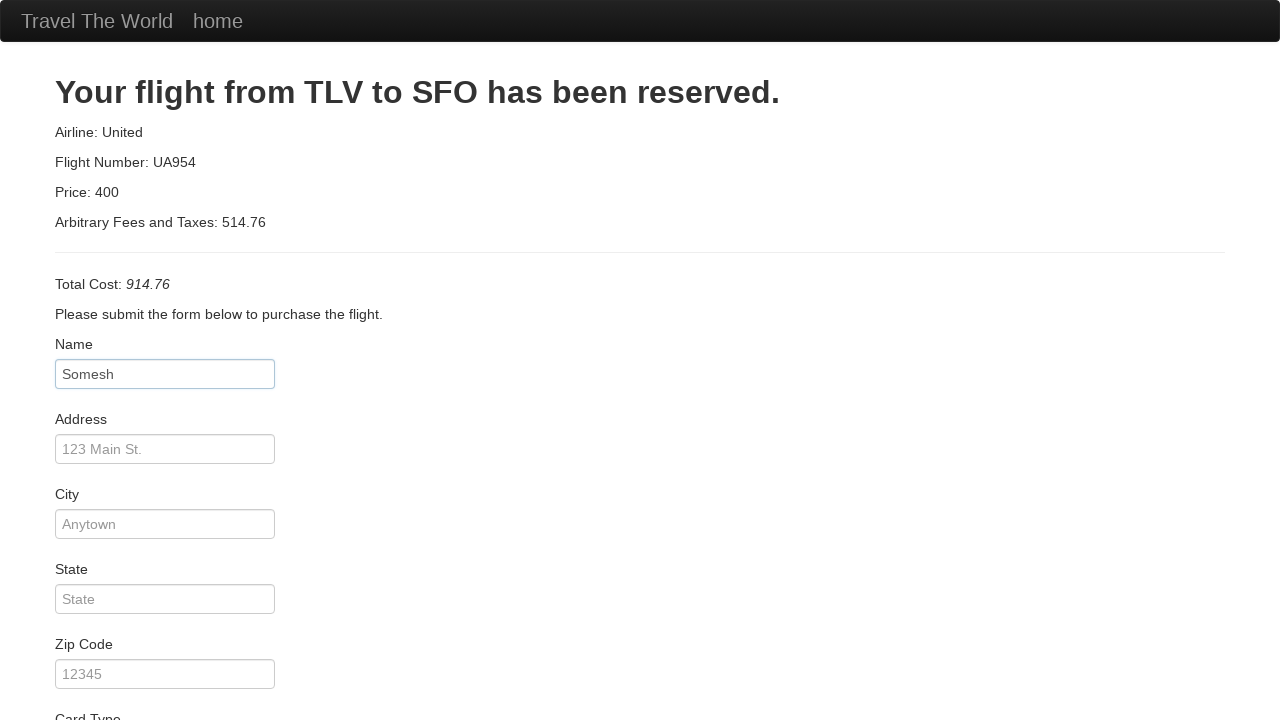

Filled address as '123 Main Street' on input#address
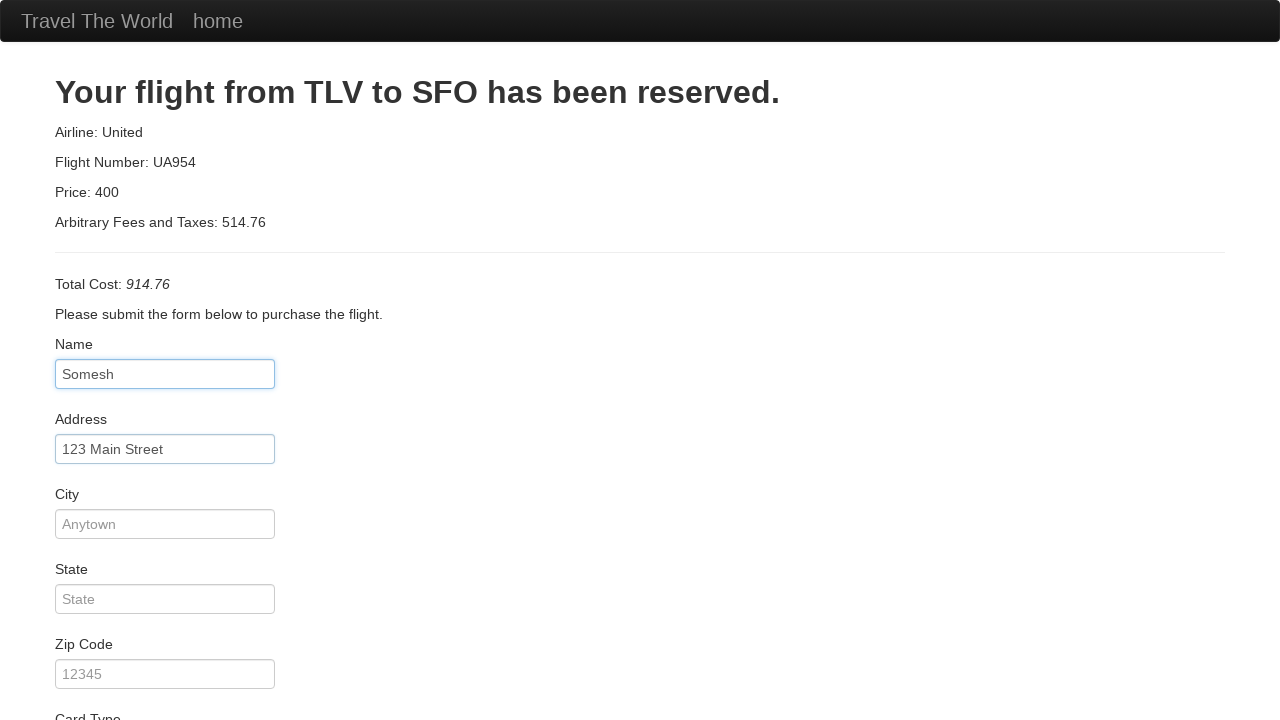

Filled city as 'San Francisco' on input#city
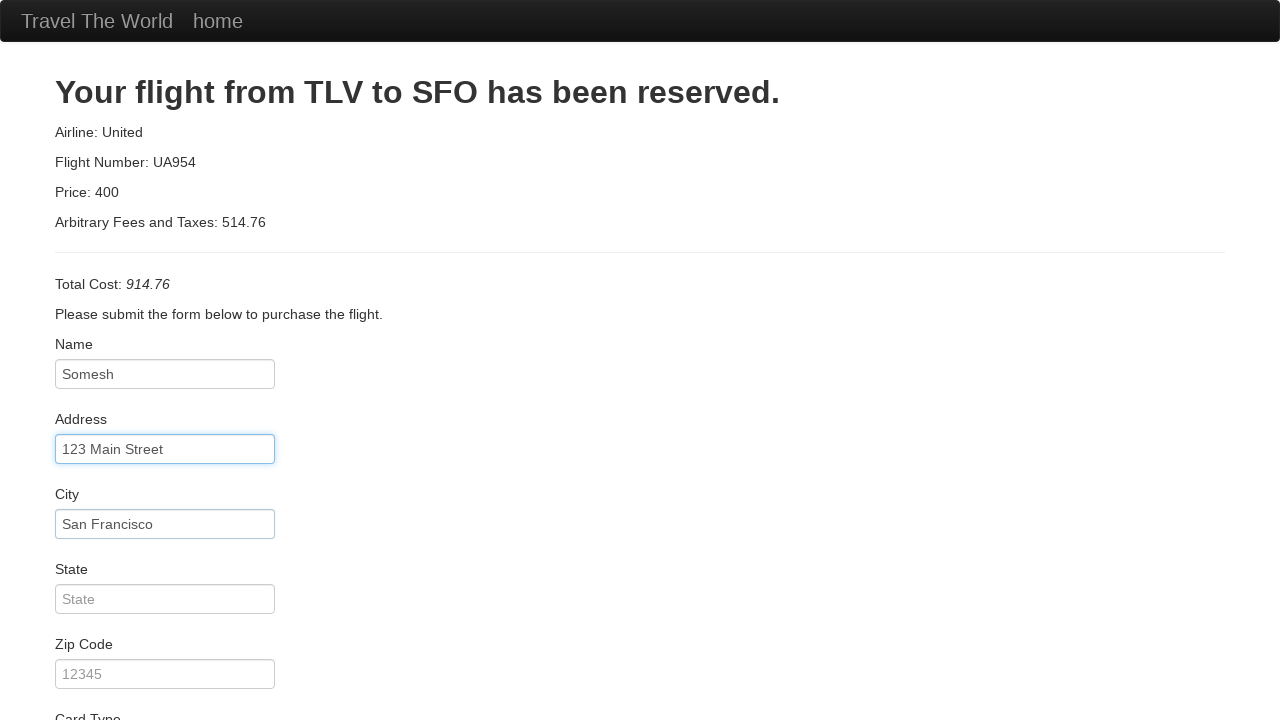

Filled state as 'California' on input#state
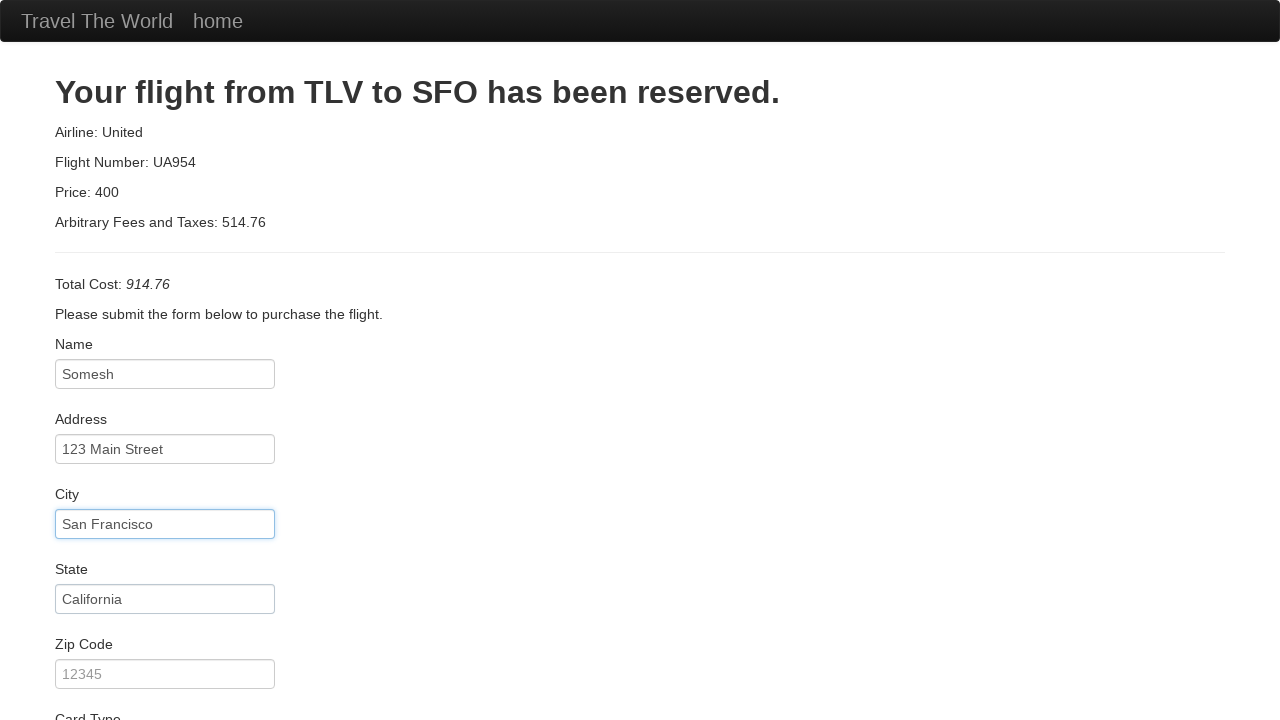

Filled zip code as '345262' on input#zipCode
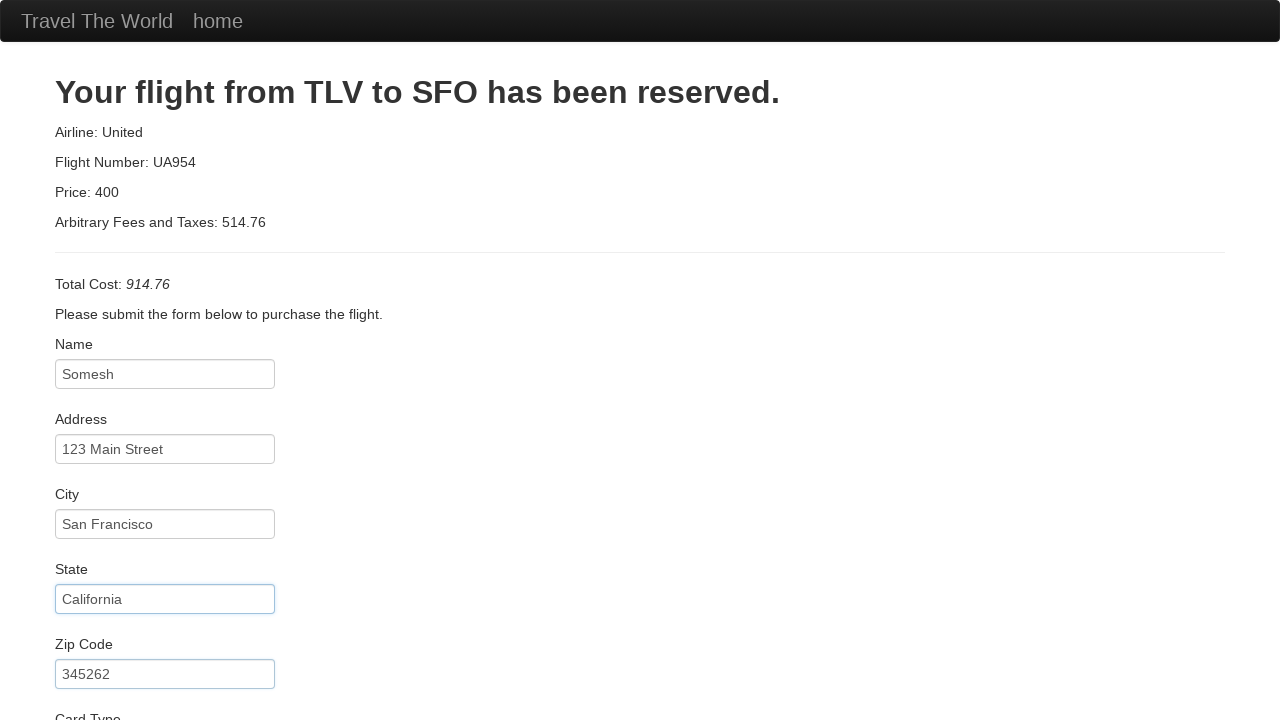

Filled credit card number on input#creditCardNumber
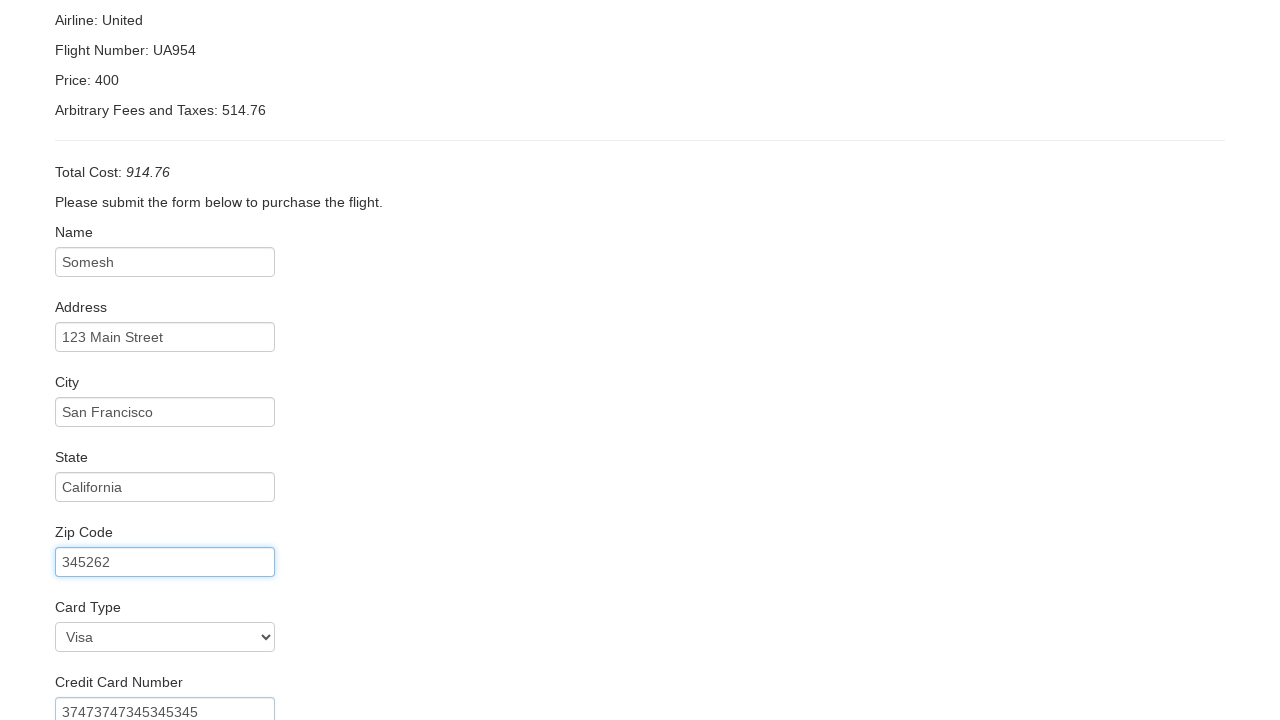

Filled credit card expiration month as '03' on input#creditCardMonth
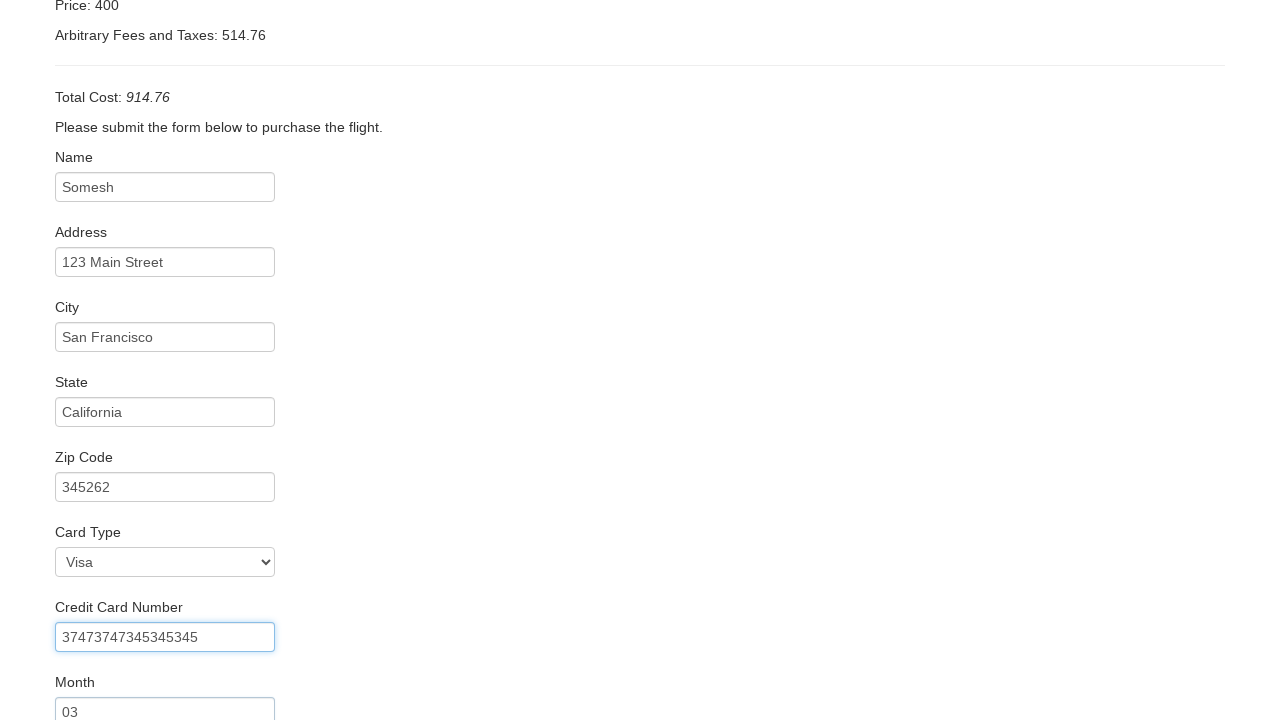

Filled credit card expiration year as '2024' on input#creditCardYear
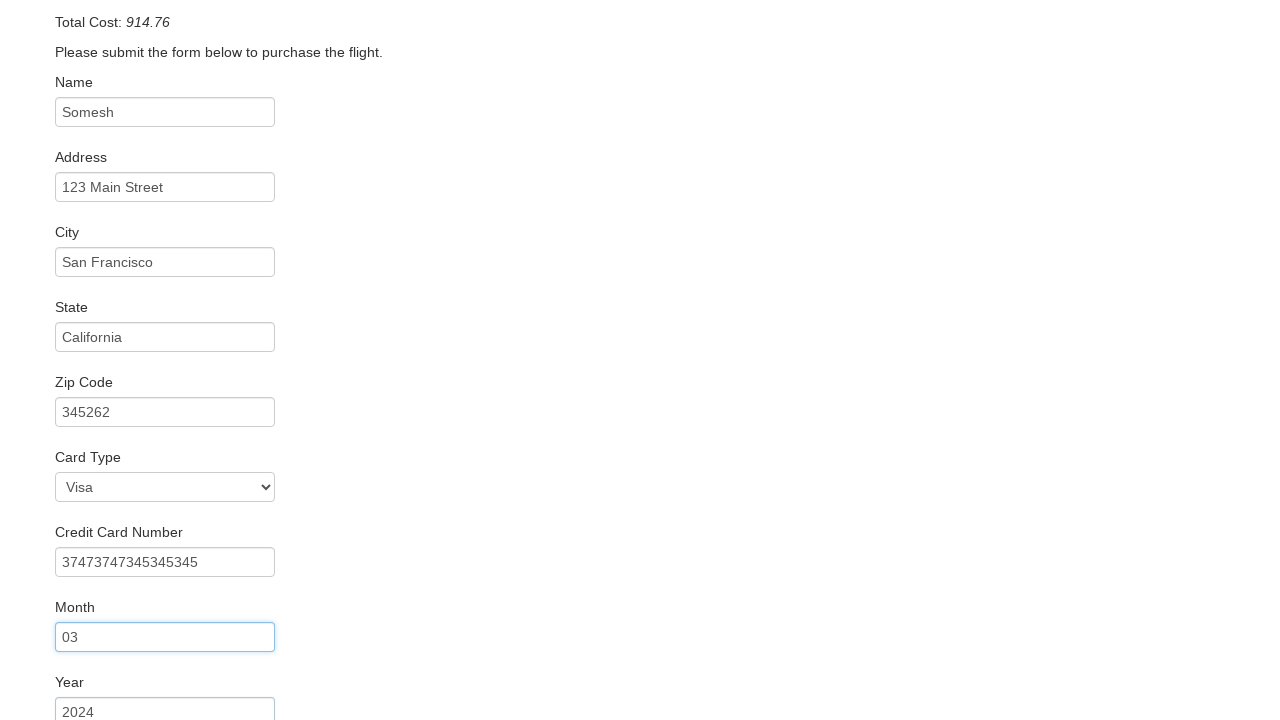

Filled name on card as 'USA' on input#nameOnCard
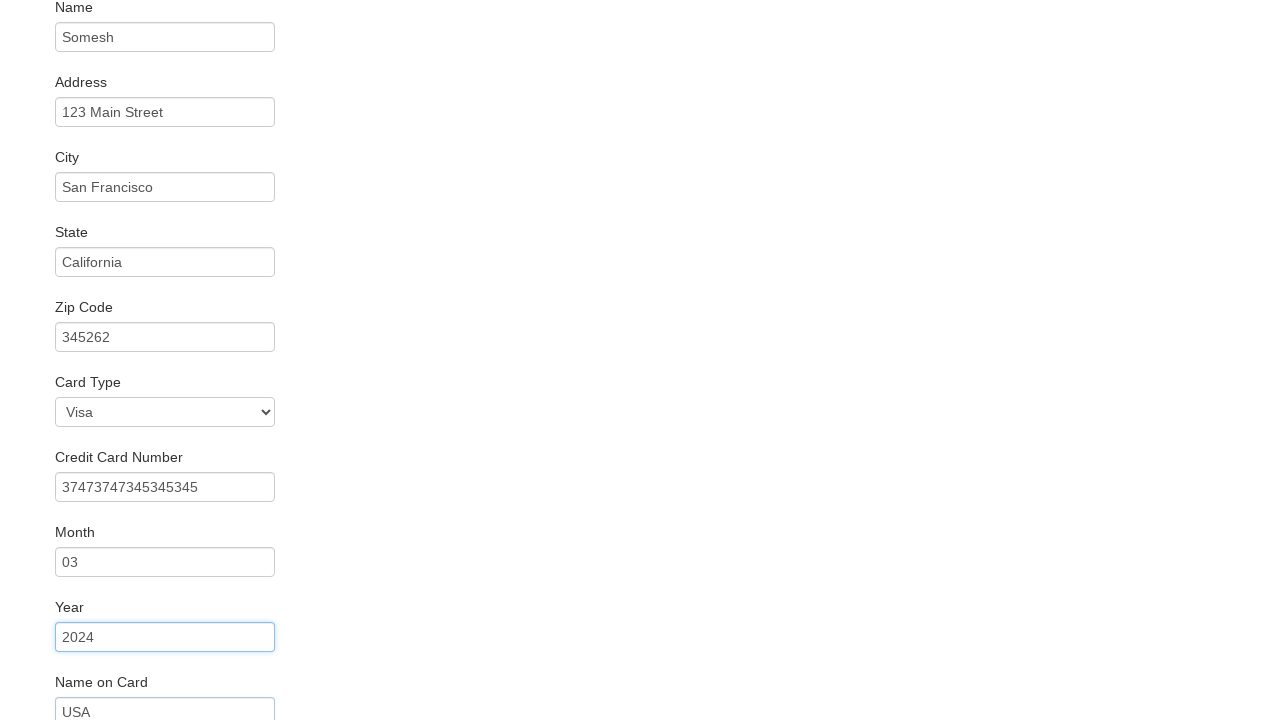

Selected American Express as card type on select.form-inline
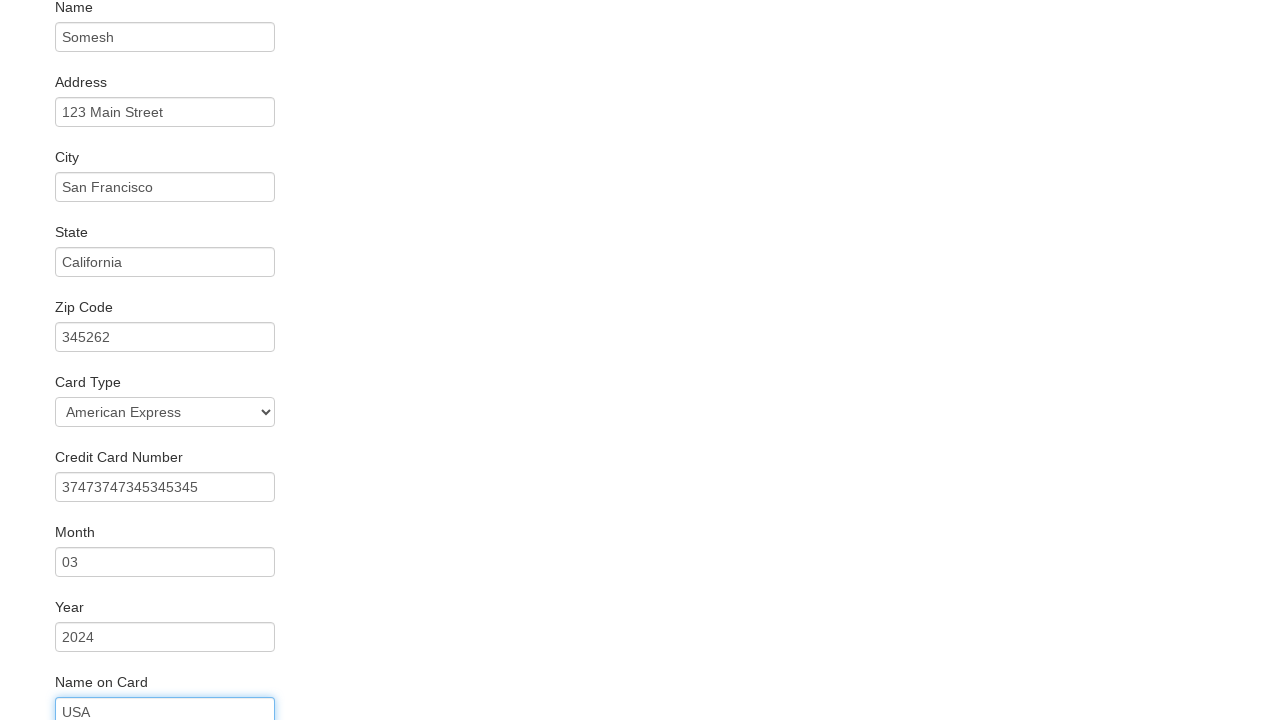

Checked the remember me checkbox at (62, 656) on input[type='checkbox']
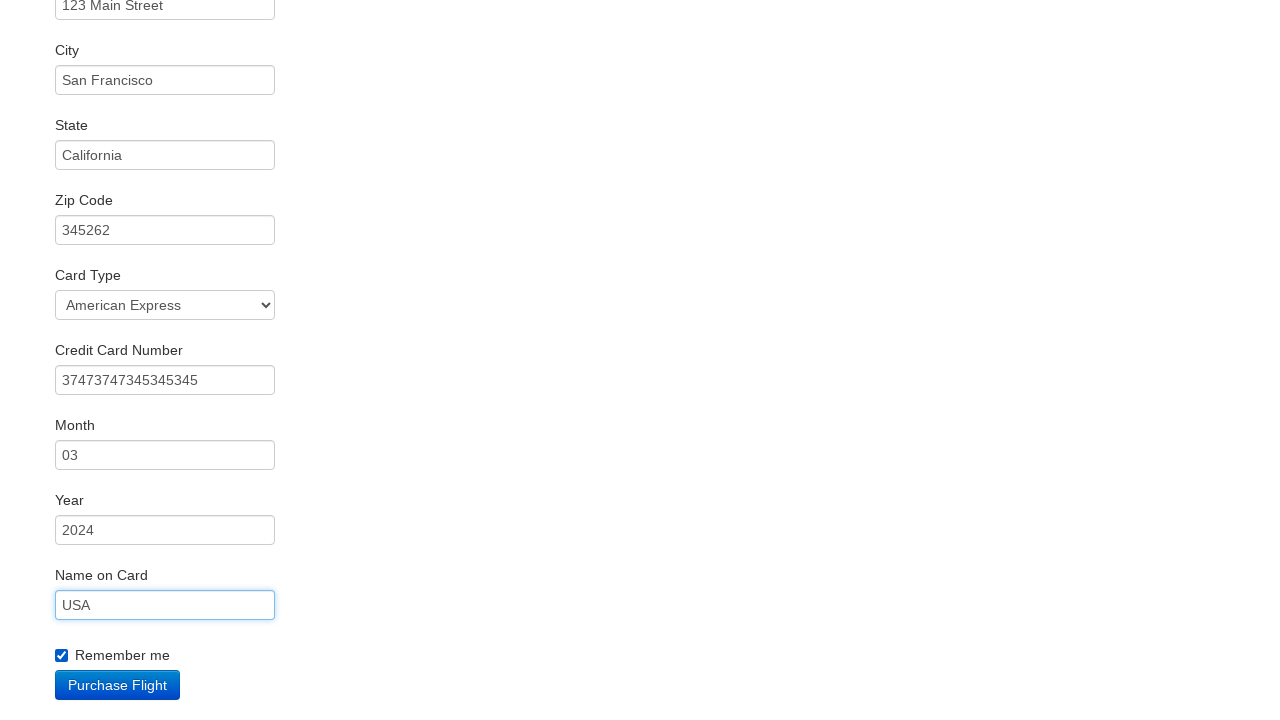

Clicked Purchase Flight button to complete the booking at (118, 685) on input.btn.btn-primary
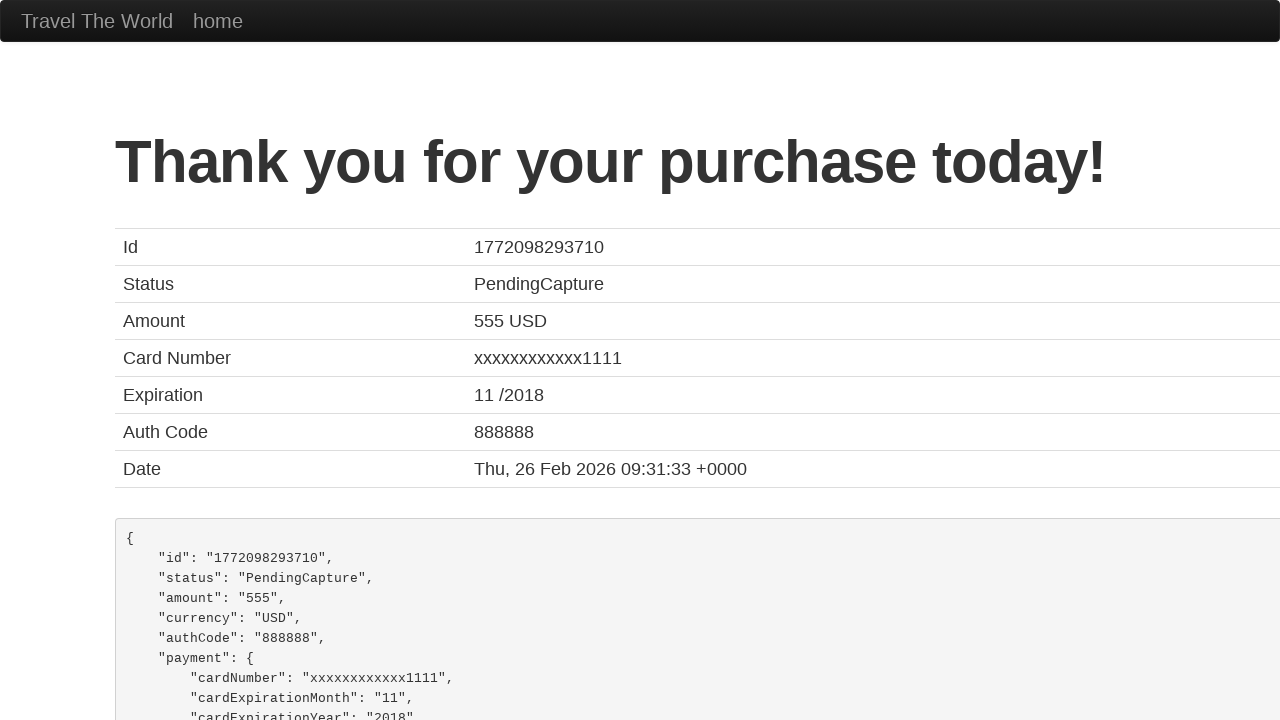

Confirmation page loaded successfully
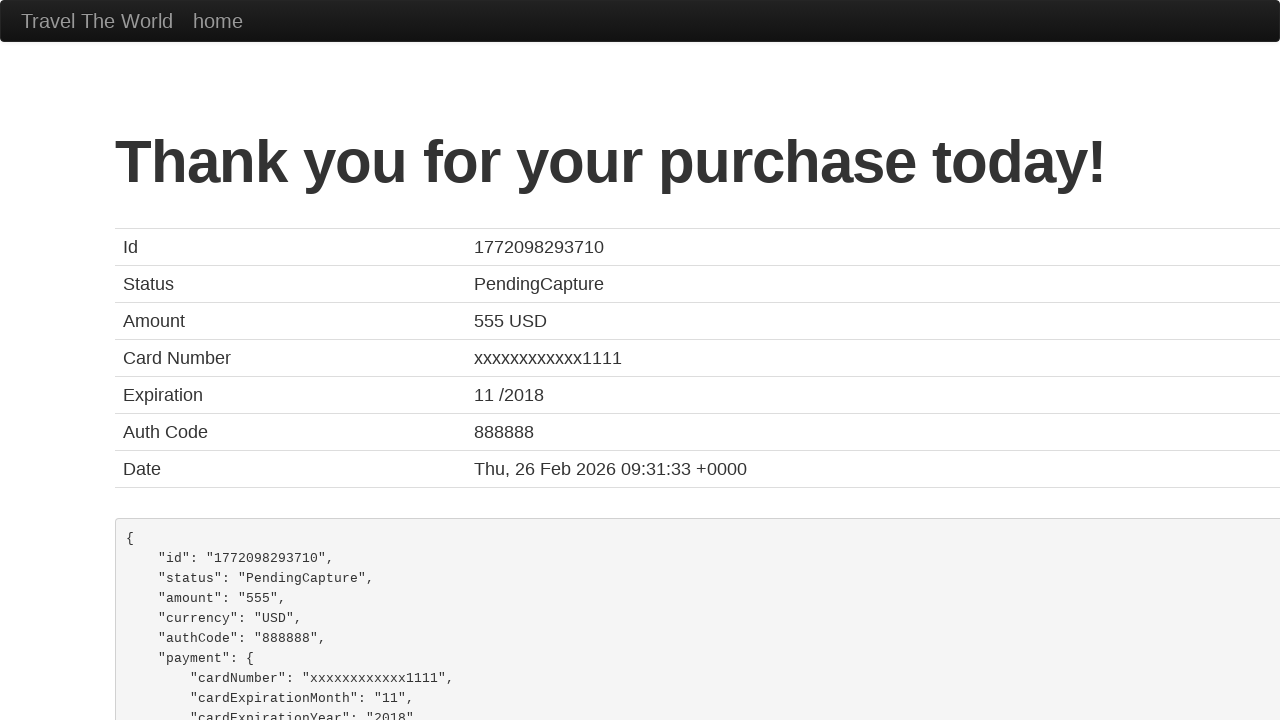

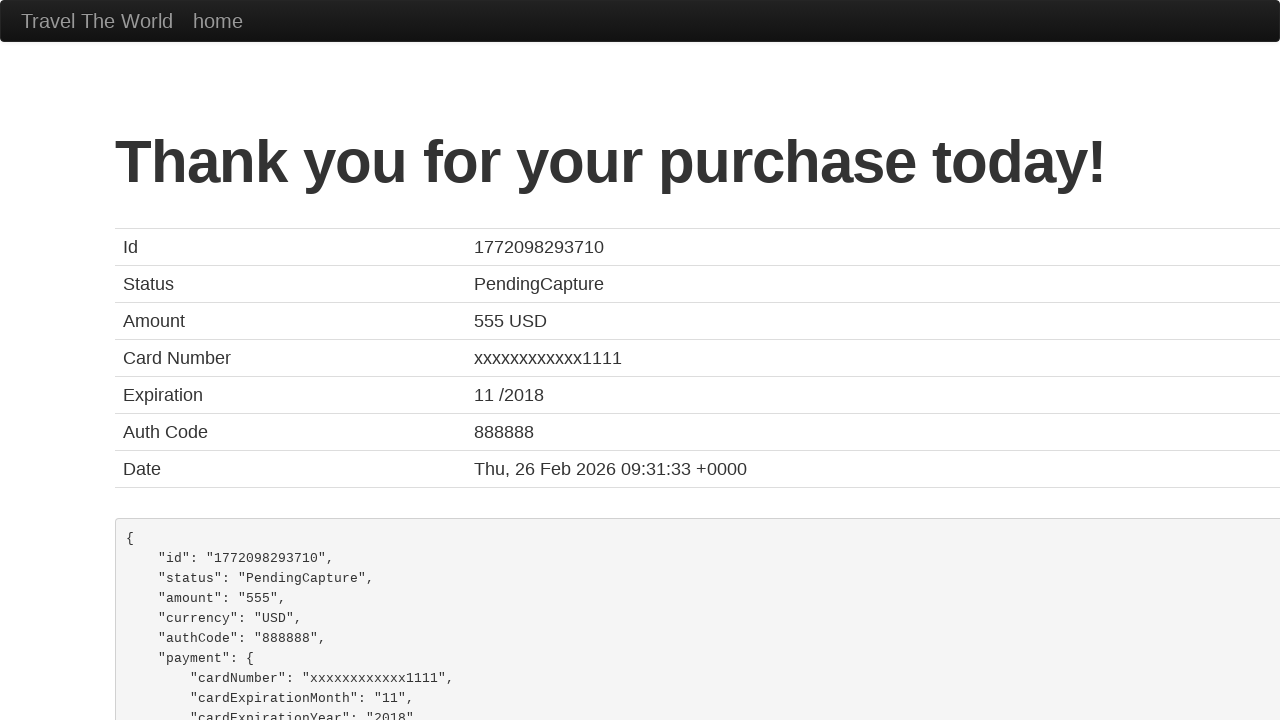